Tests JavaScript confirmation alert handling by clicking a button to trigger an alert, accepting it, and verifying the result message displays correctly.

Starting URL: http://the-internet.herokuapp.com/javascript_alerts

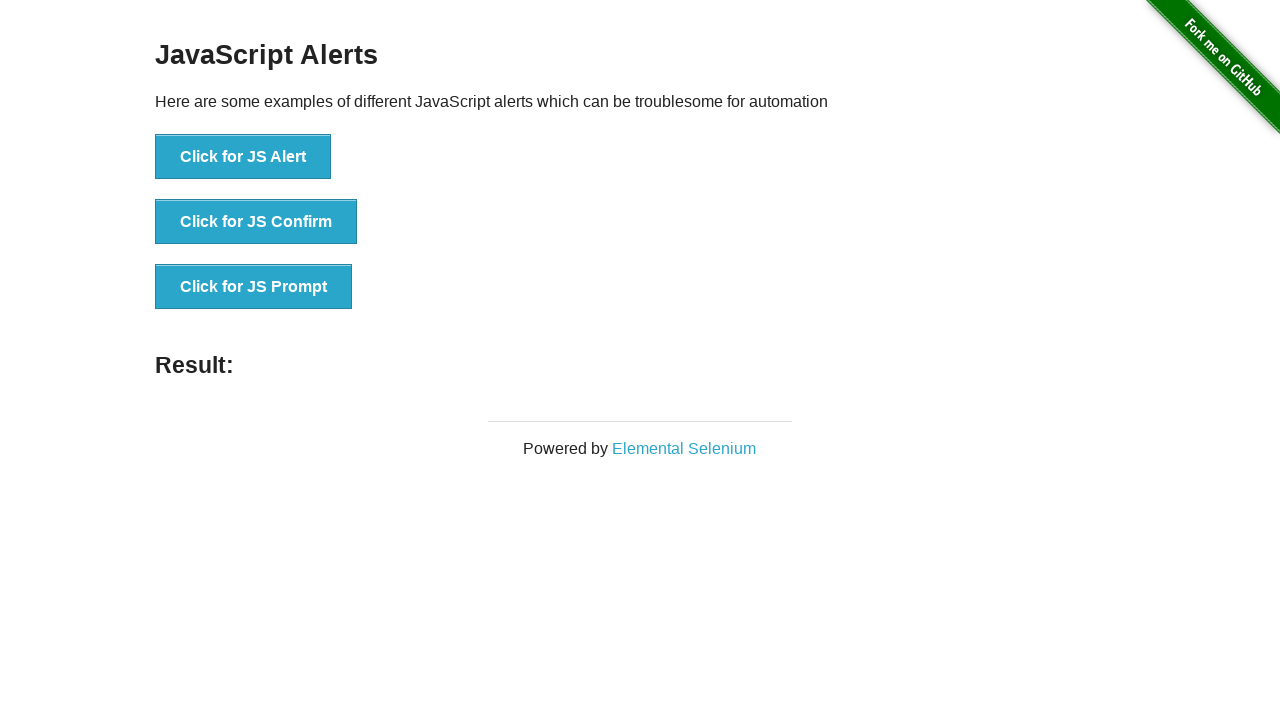

Clicked the second button to trigger JavaScript confirmation alert at (256, 222) on css=button >> nth=1
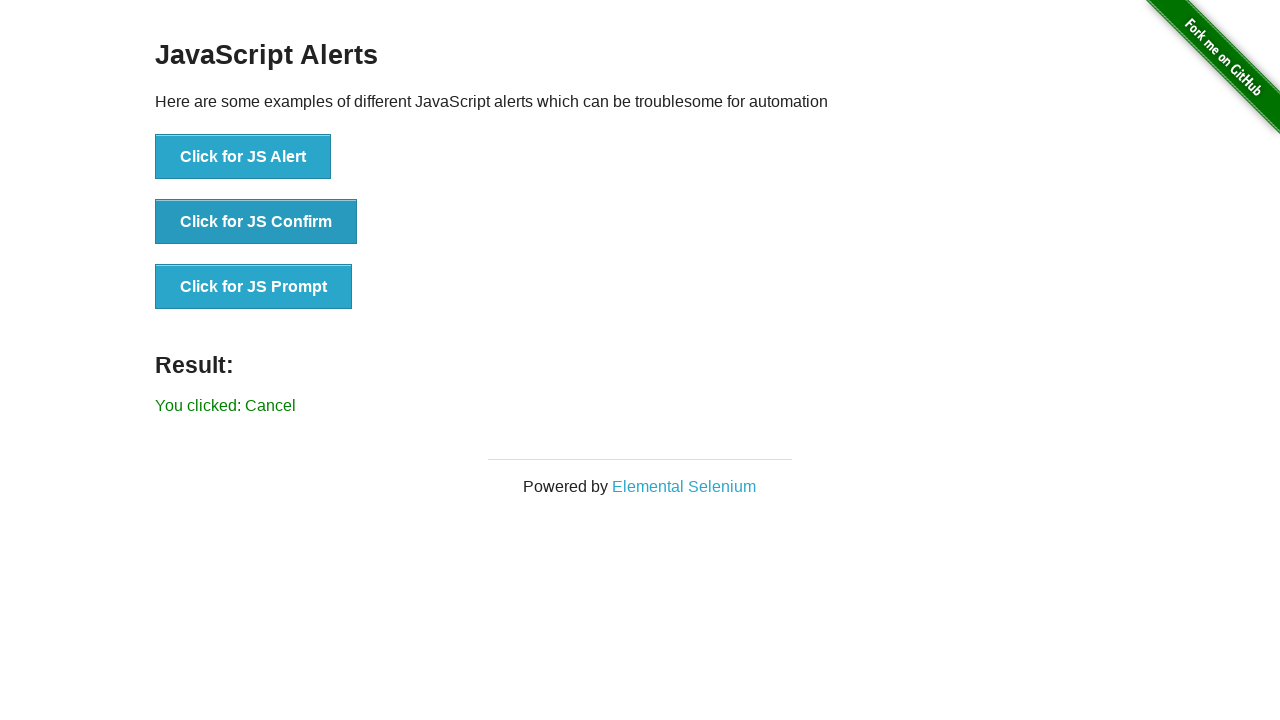

Set up dialog handler to accept confirmation alerts
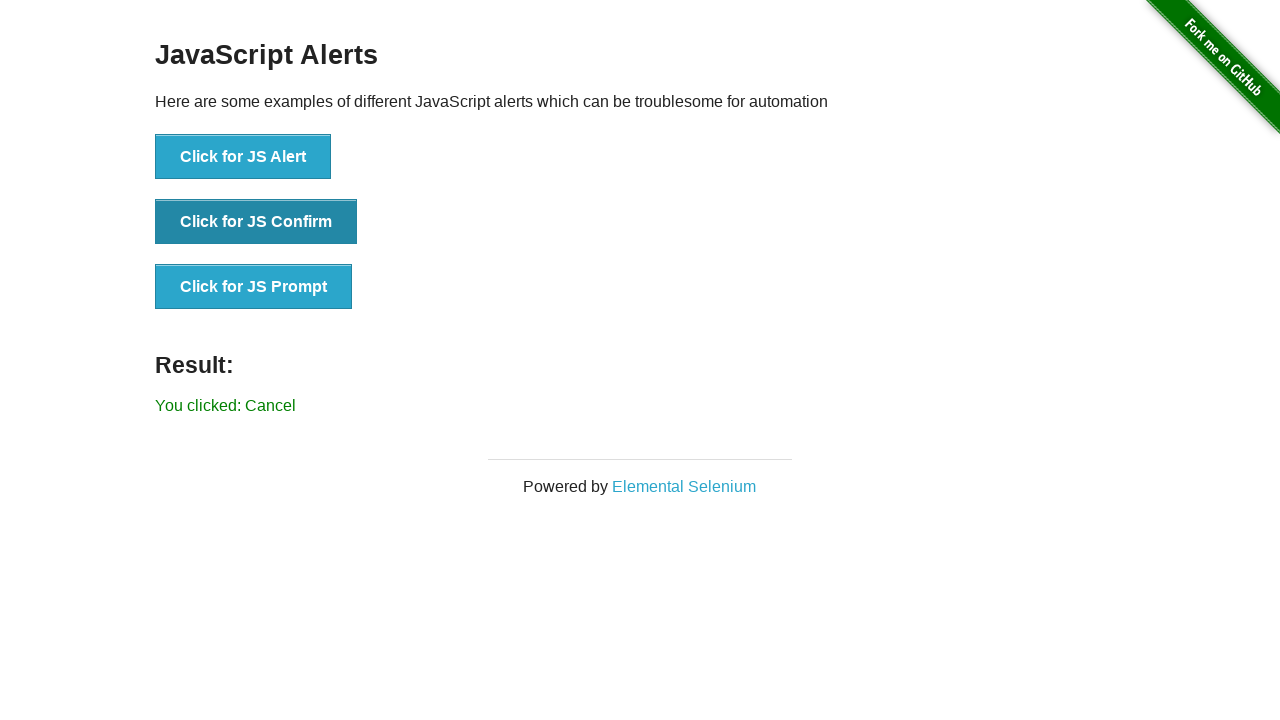

Clicked the second button again to trigger the confirmation alert with handler active at (256, 222) on css=button >> nth=1
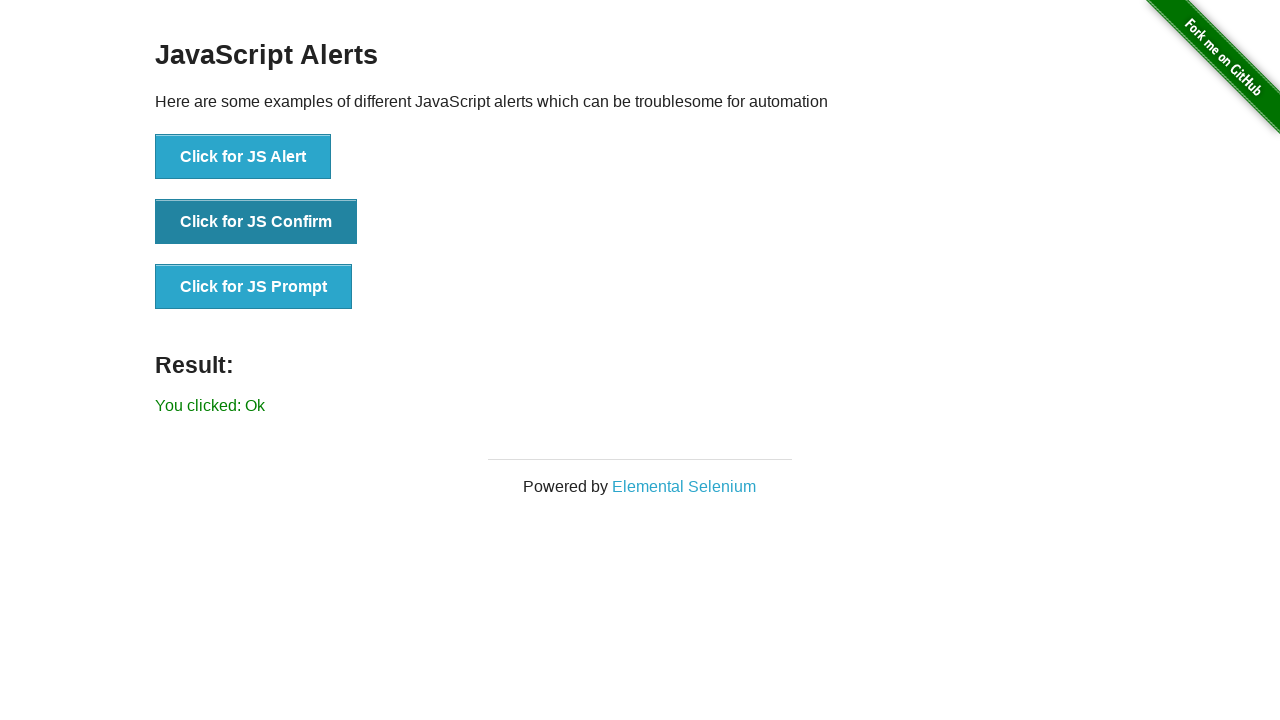

Result message element appeared on page
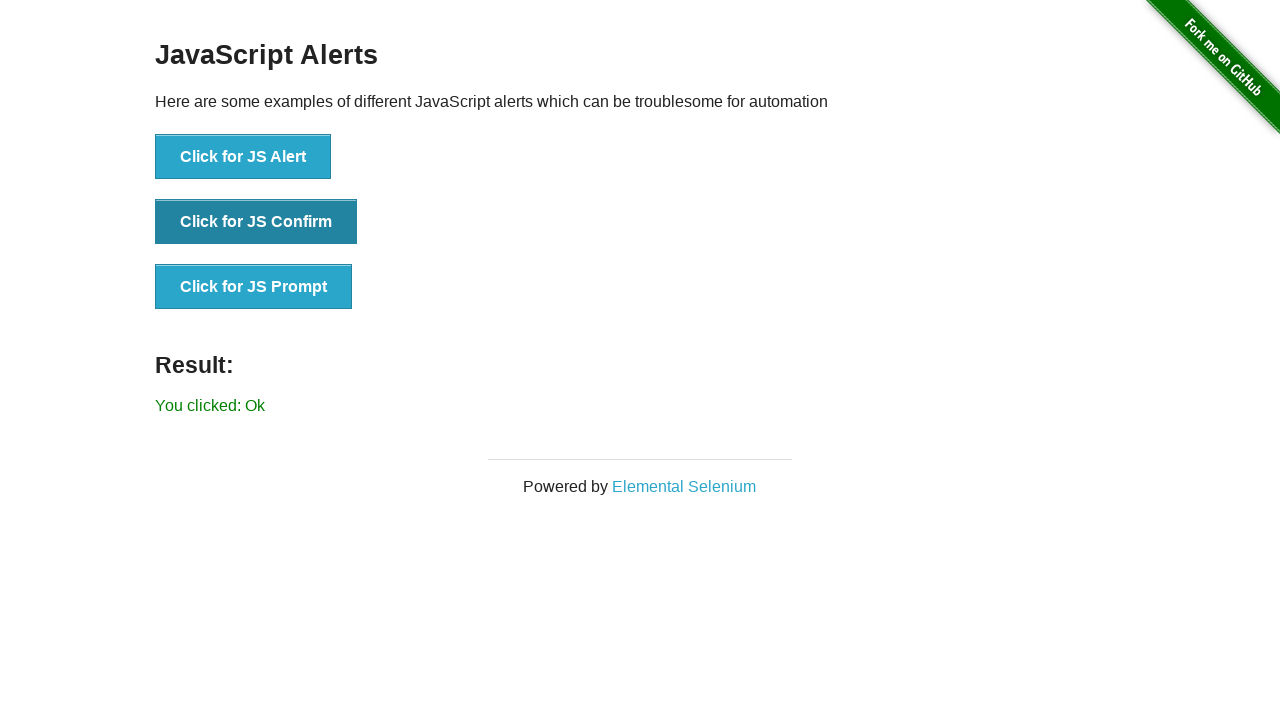

Retrieved result text from page
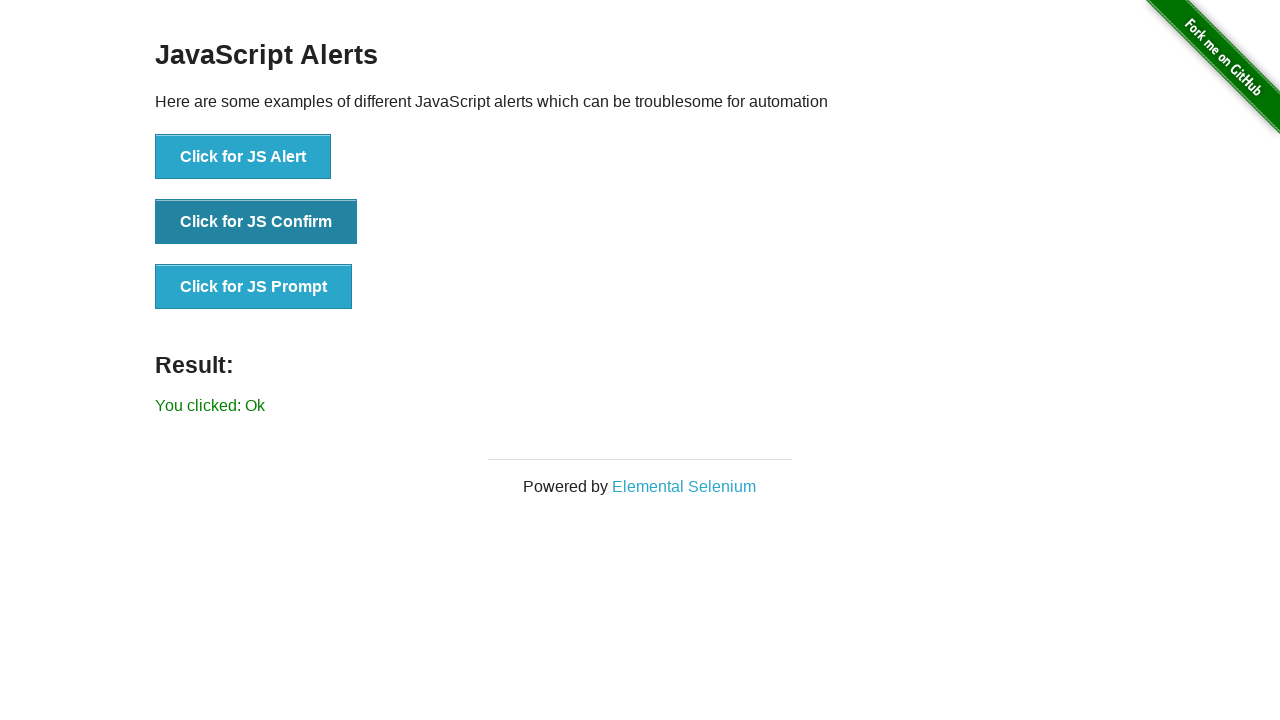

Verified result text equals 'You clicked: Ok'
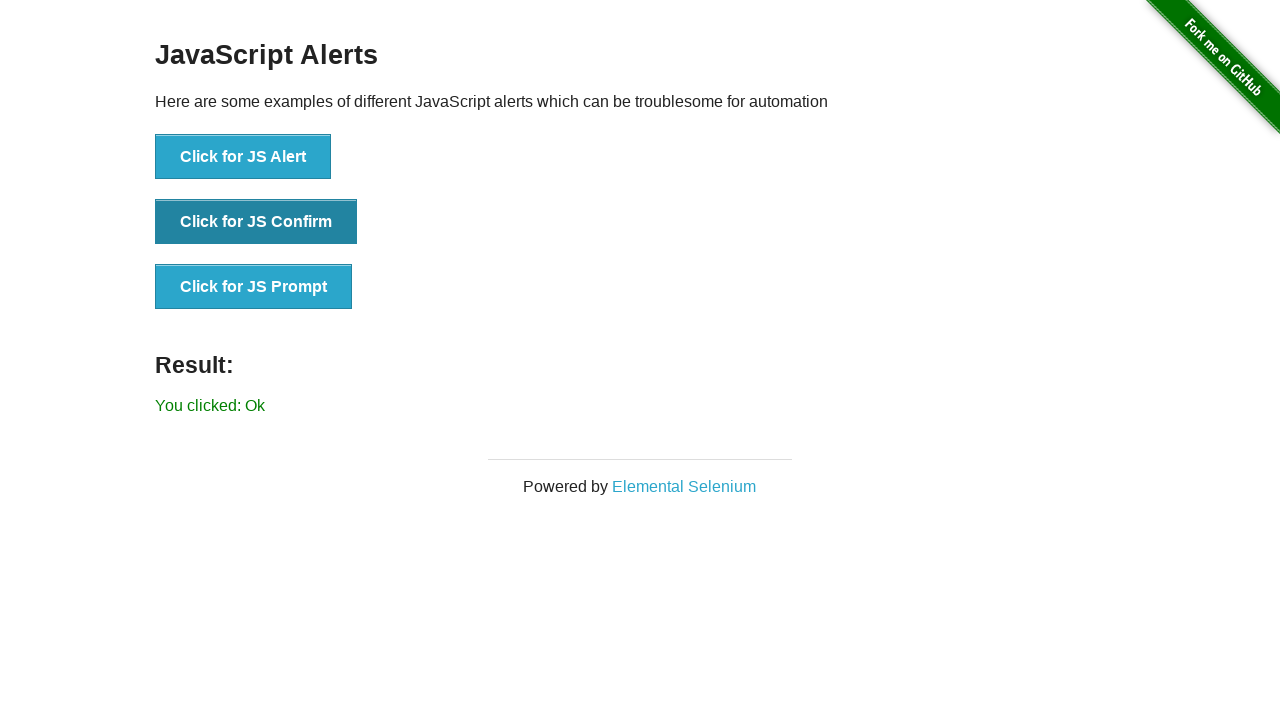

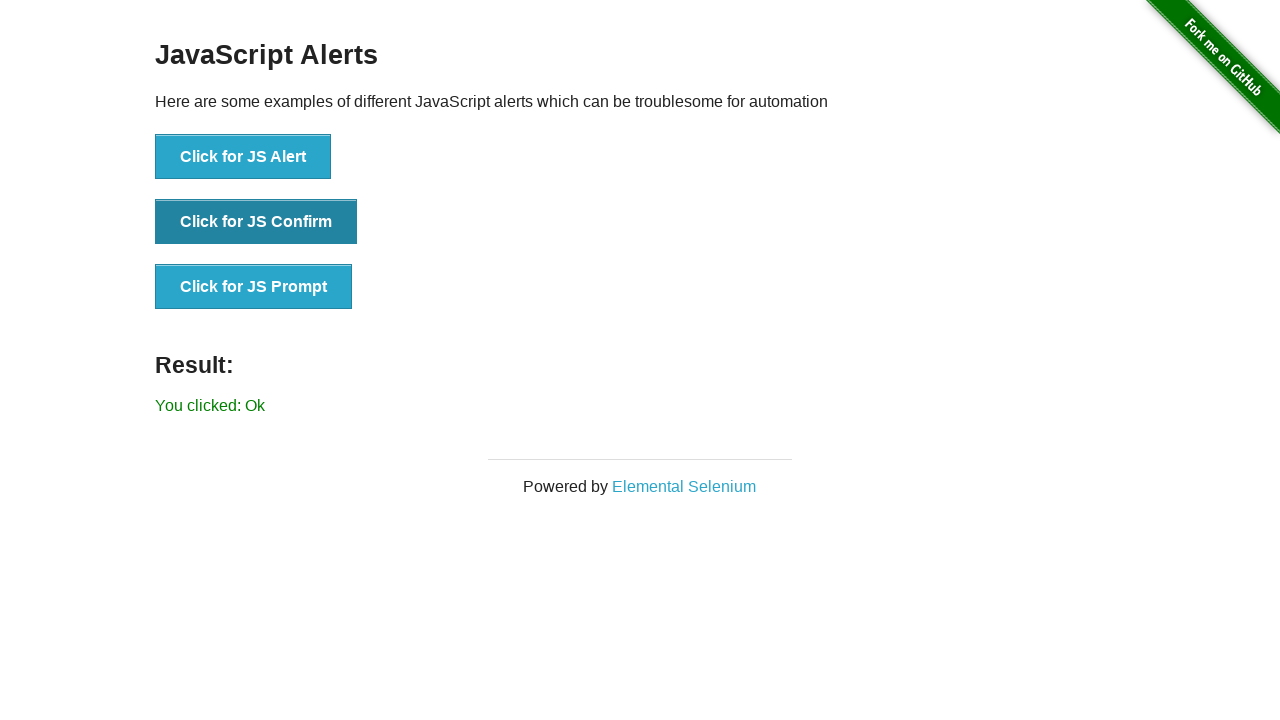